Tests form interactions including filling a text area, selecting radio buttons for gender, and checking hobby checkboxes on a practice form

Starting URL: https://demoqa.com/automation-practice-form

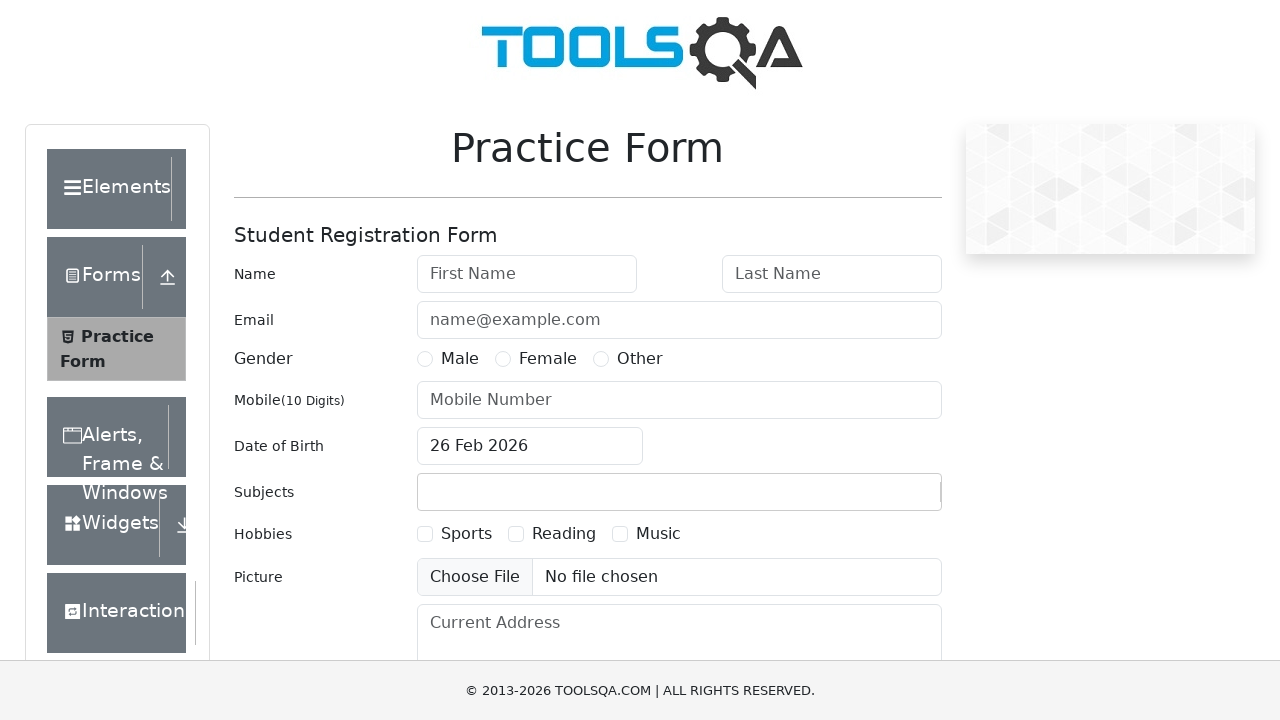

Scrolled to current address textarea field
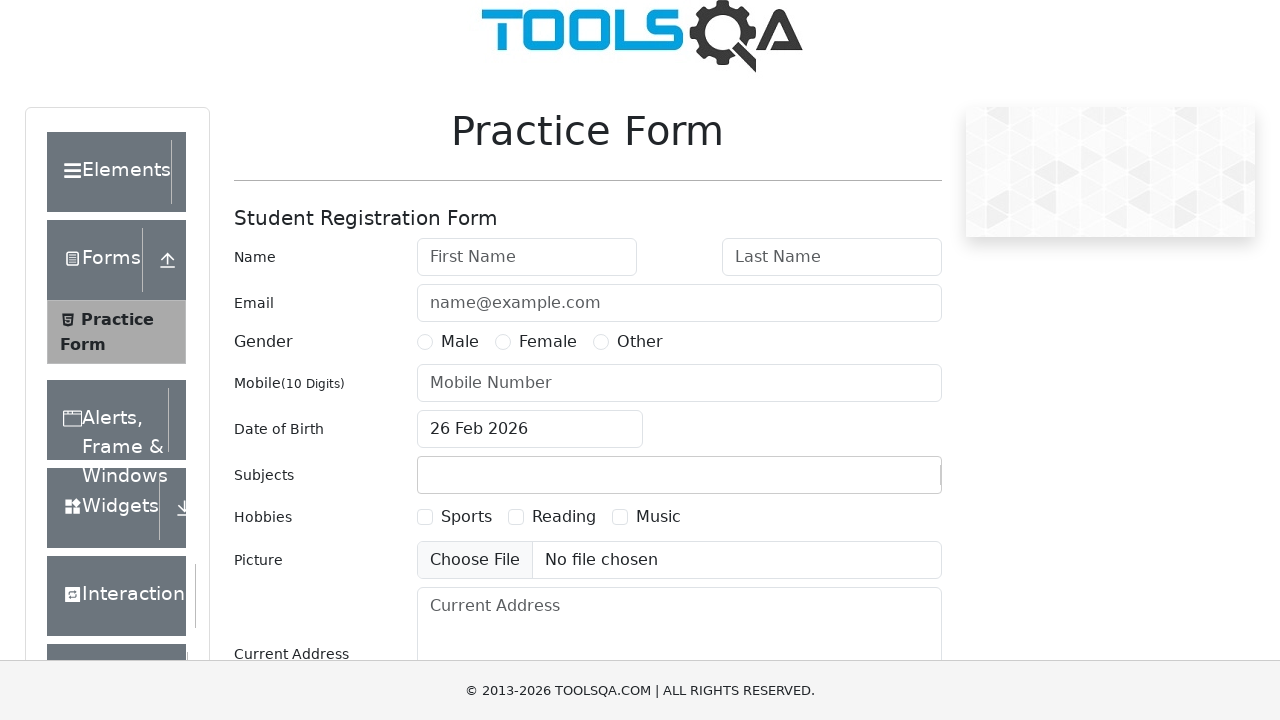

Filled current address textarea with '104 Mahalaxmi Appartment Sangamwadi Pune' on xpath=//textarea[@id='currentAddress']
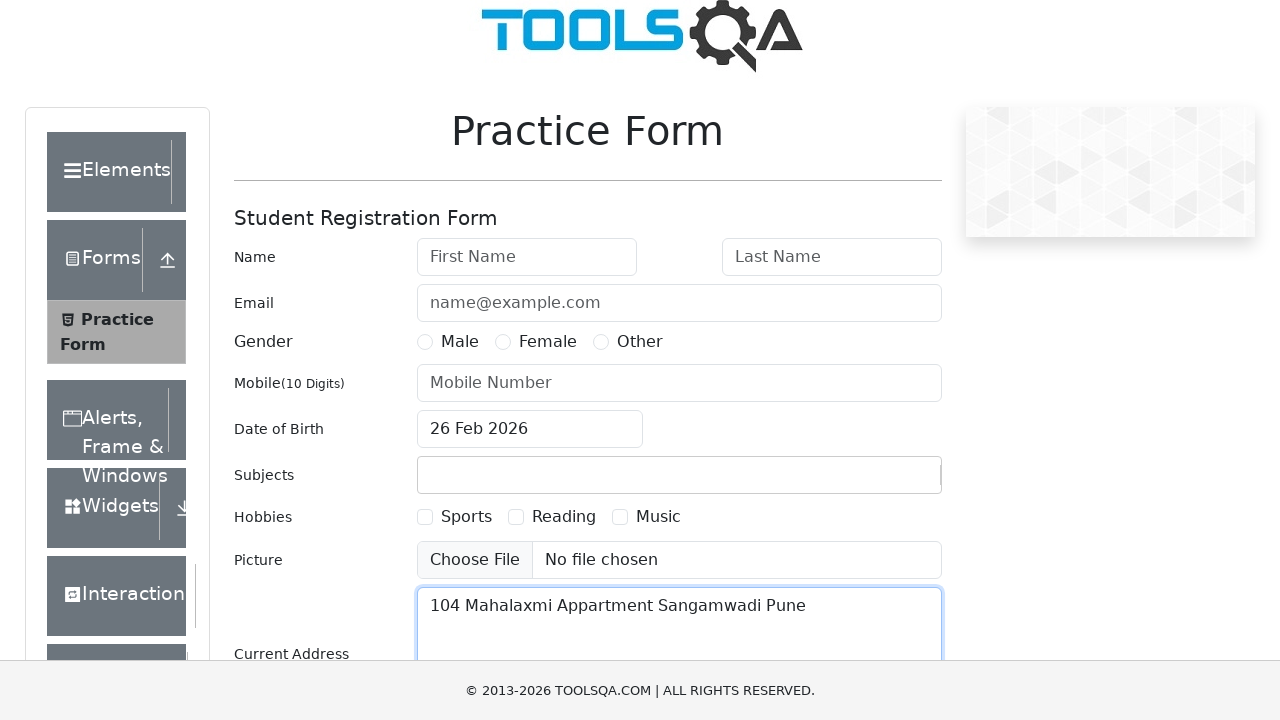

Cleared the current address textarea on xpath=//textarea[@id='currentAddress']
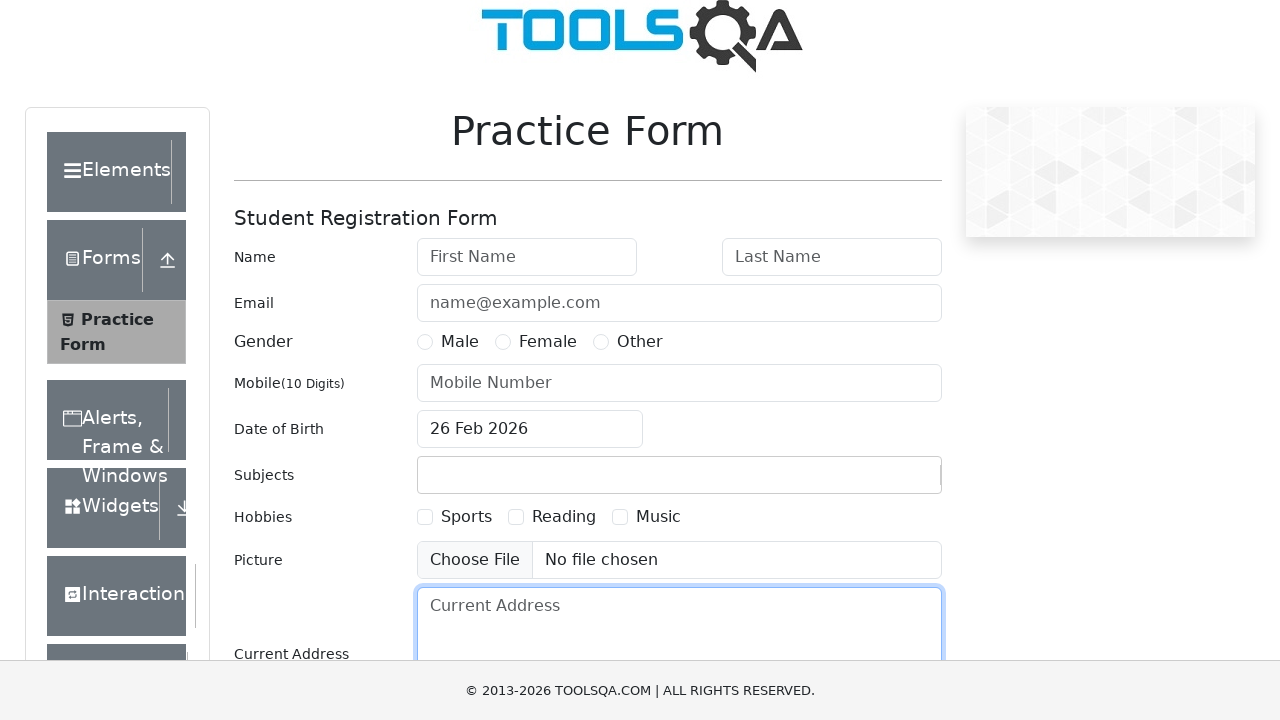

Selected Female gender radio button
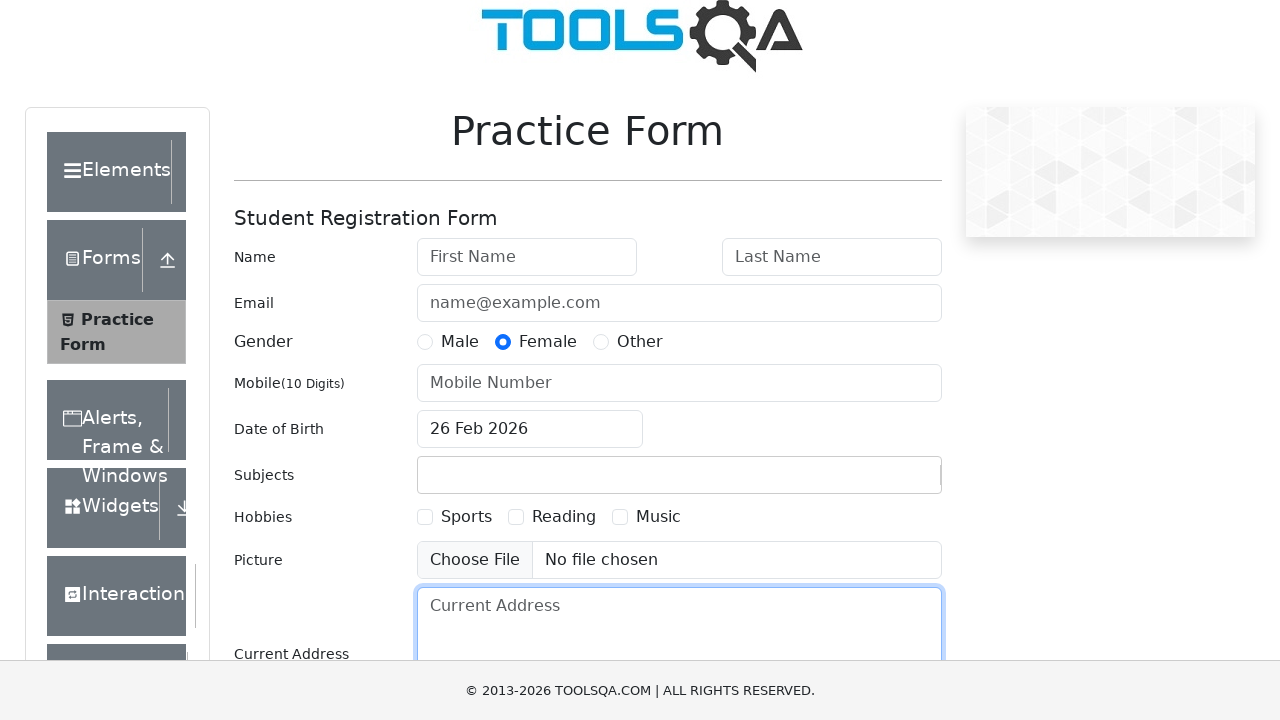

Checked Sports hobby checkbox
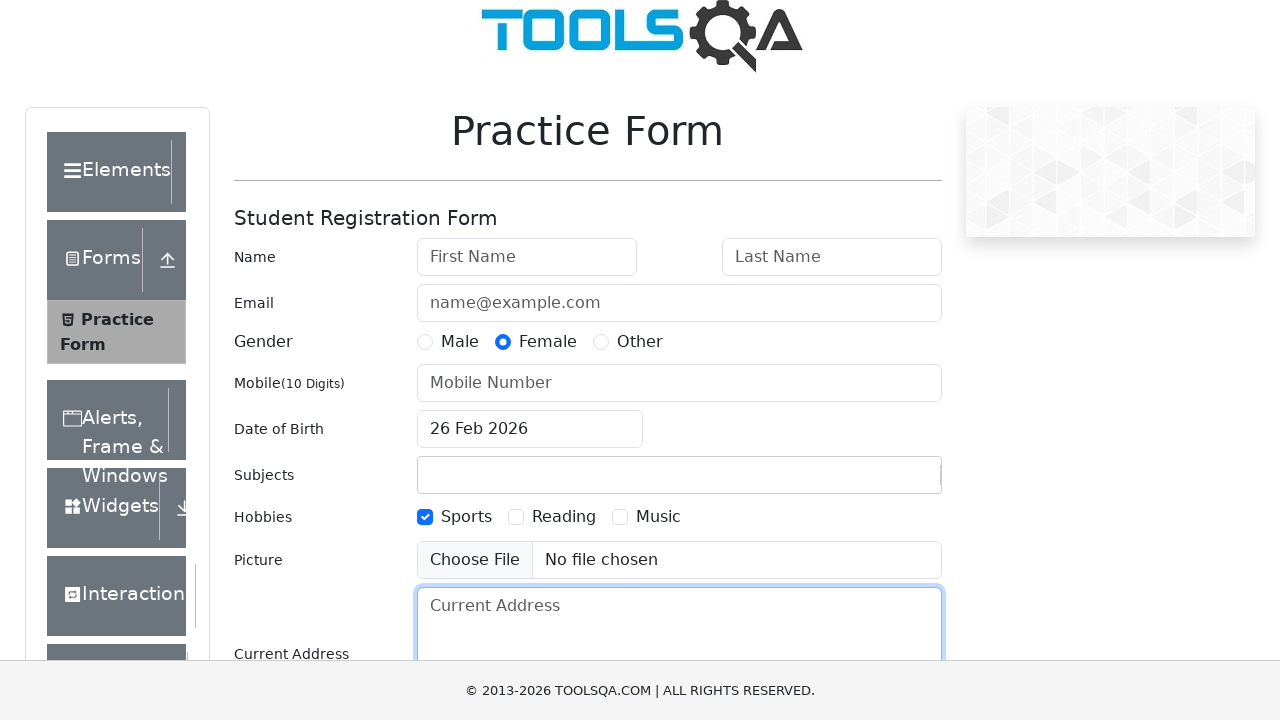

Selected Male gender radio button (switched from Female)
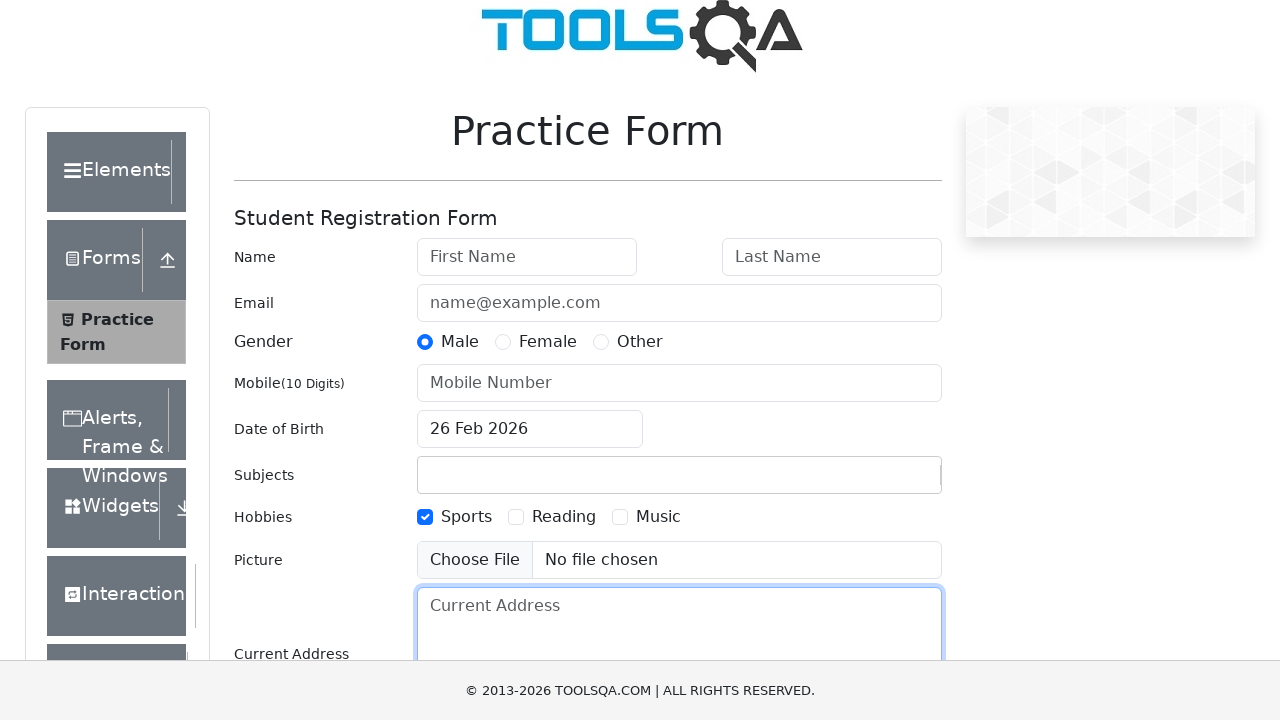

Checked Music hobby checkbox
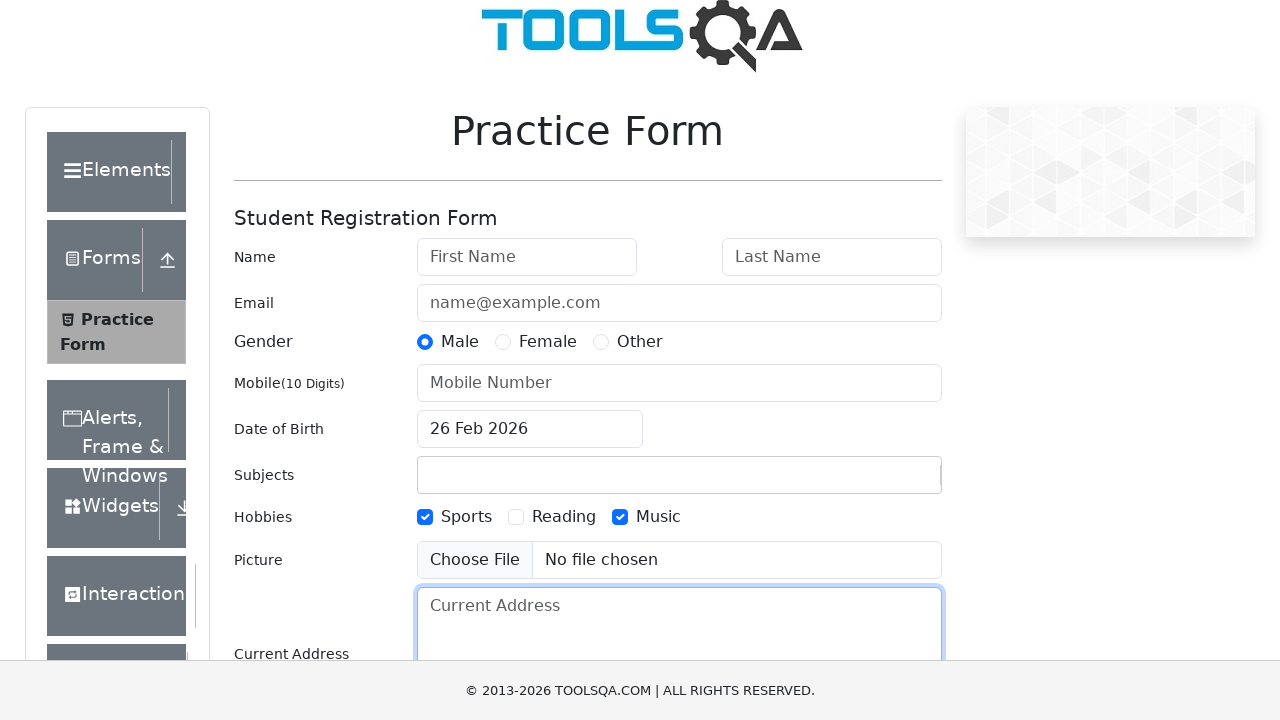

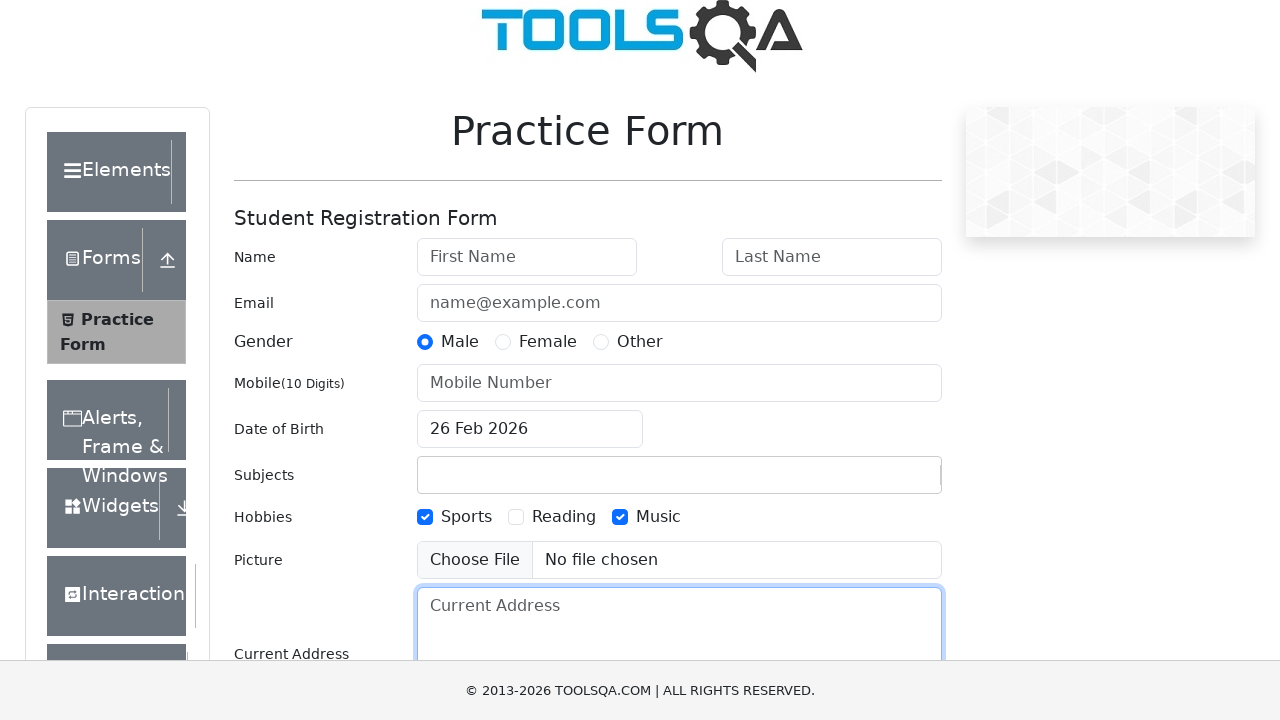